Tests finding multiple nested elements using XPath and verifying their attributes

Starting URL: https://demoqa.com/automation-practice-form

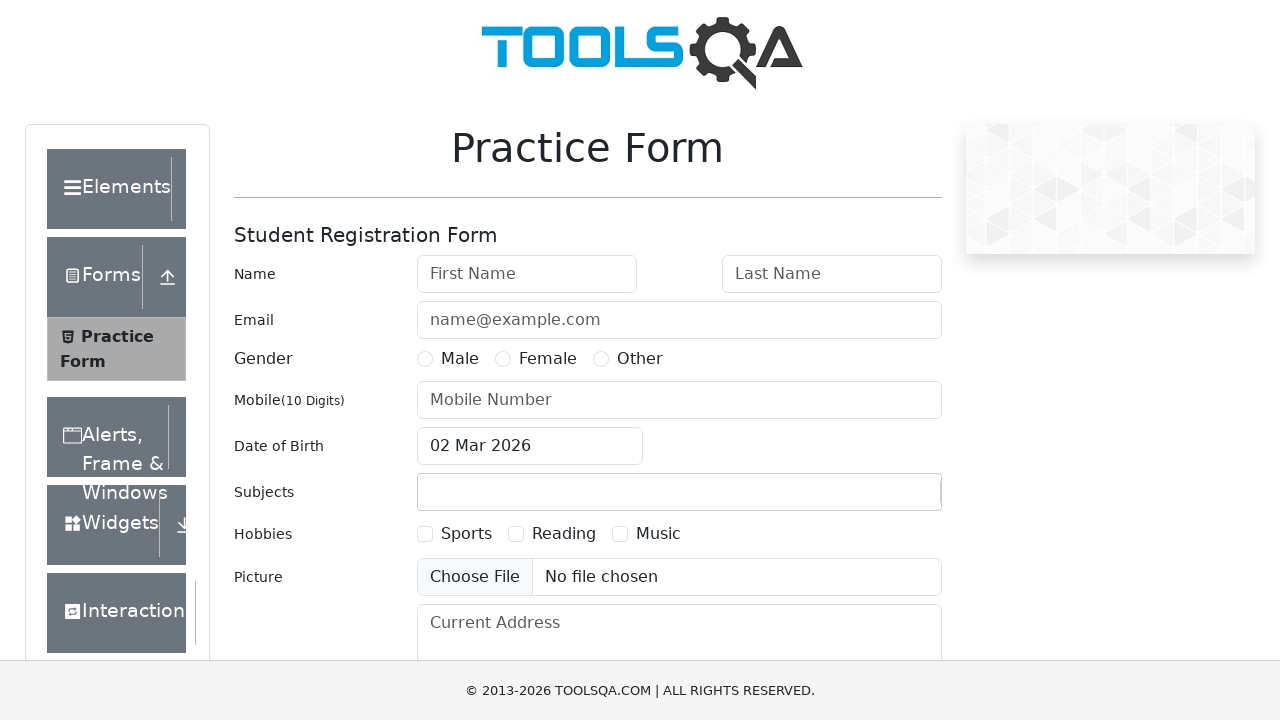

Waited for hobbies wrapper container to load
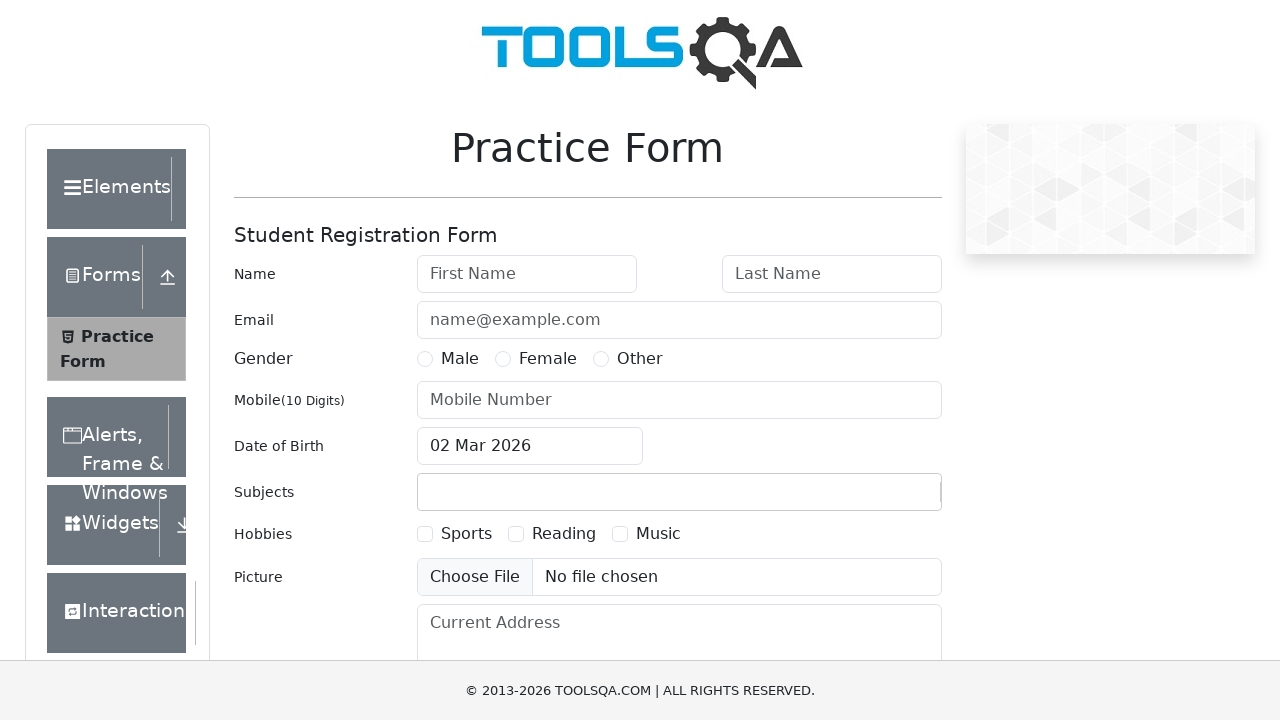

Located hobbies wrapper container element
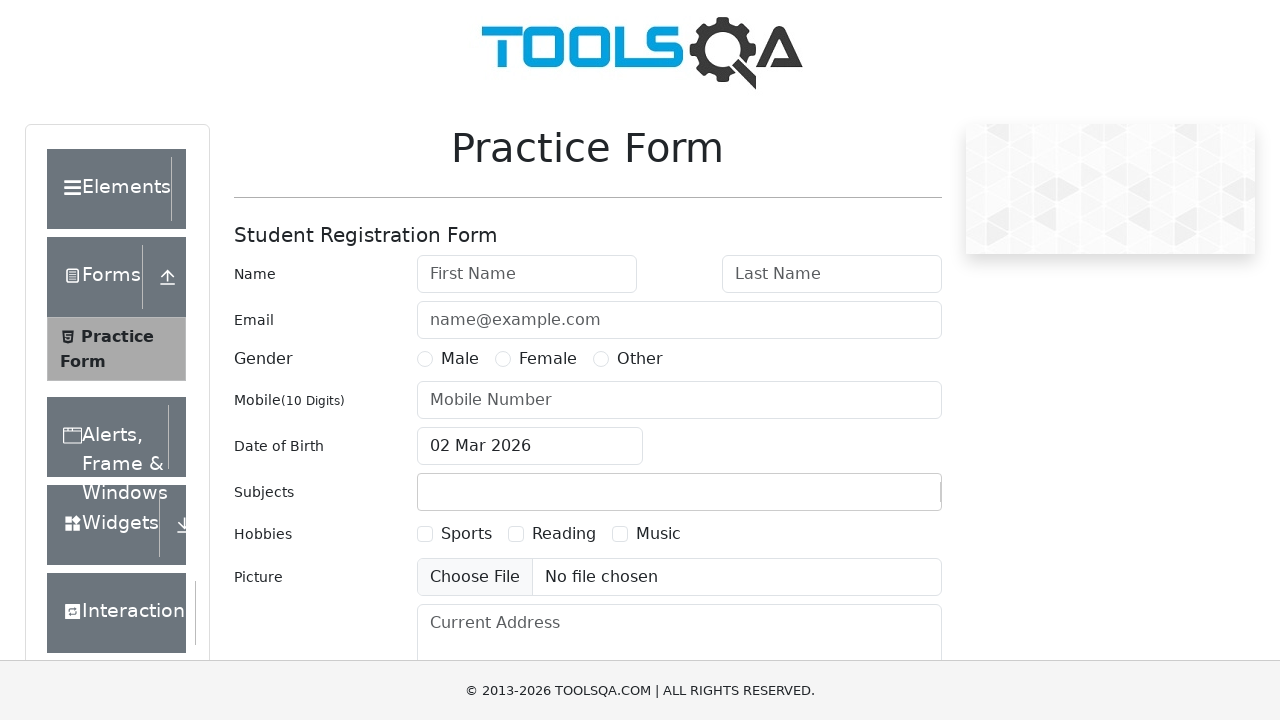

Located all nested input elements within container using XPath
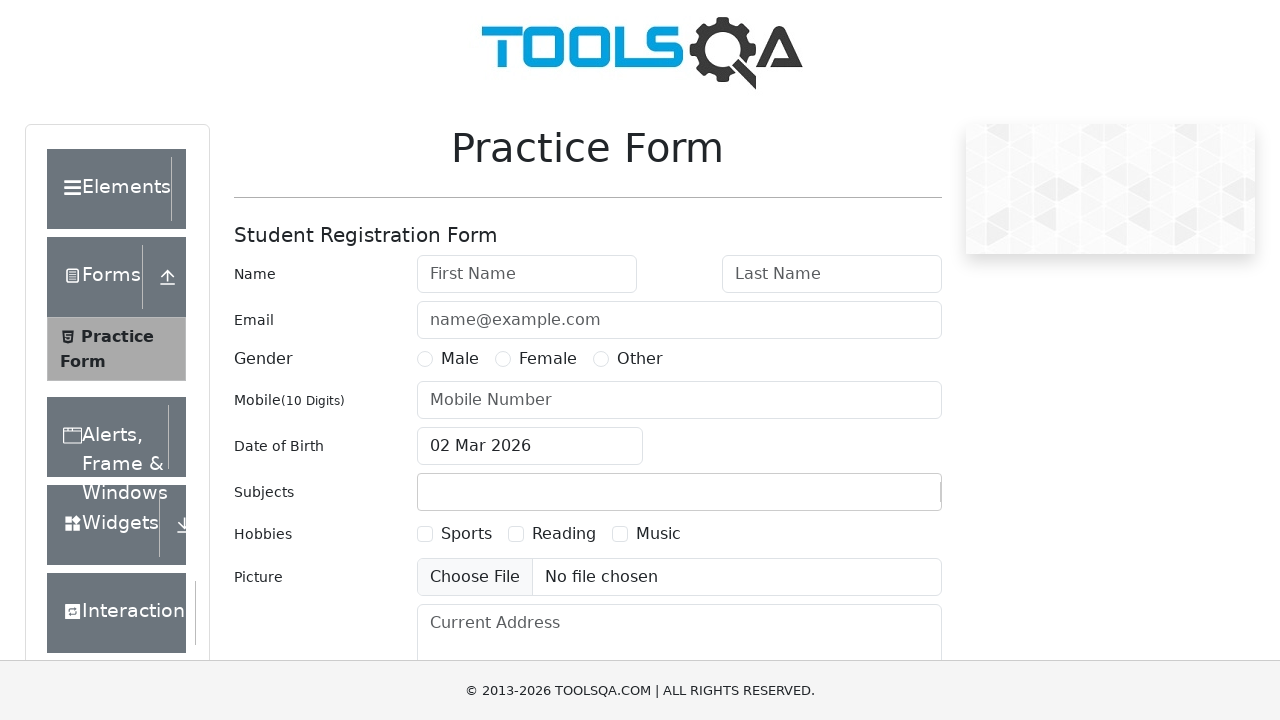

Verified that exactly 3 input elements were found
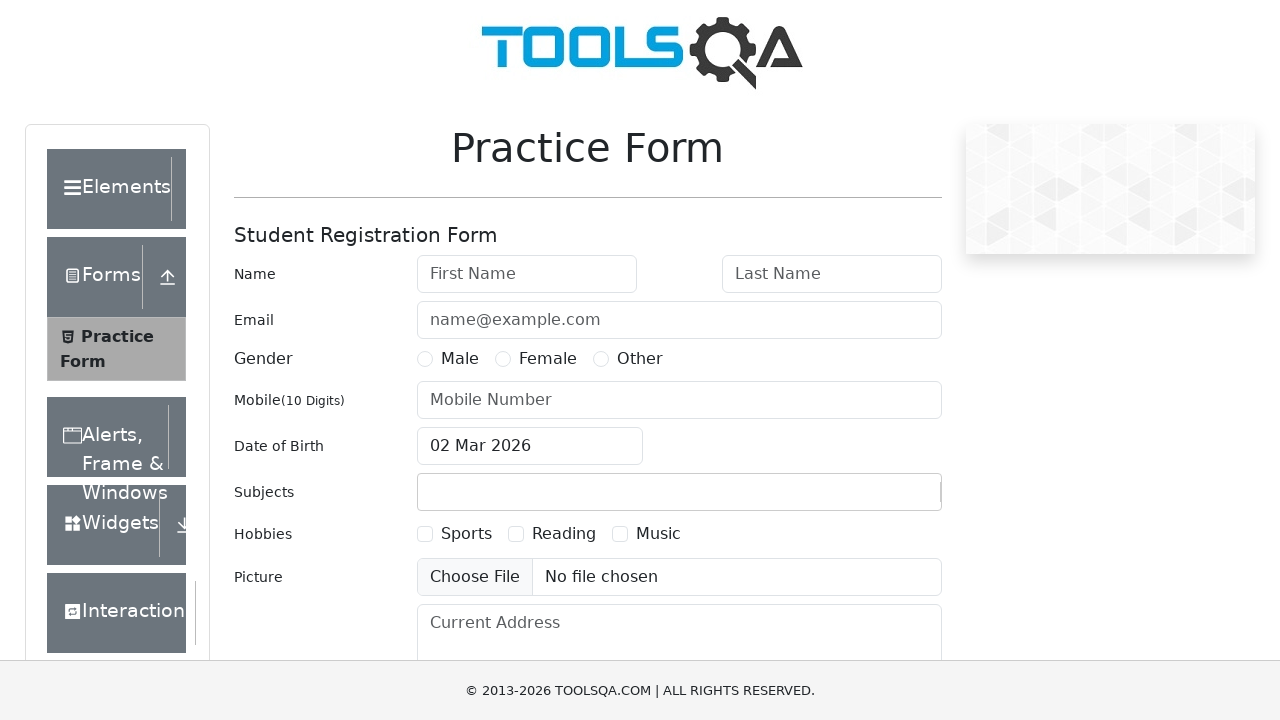

Verified that input element 0 has type='checkbox' attribute
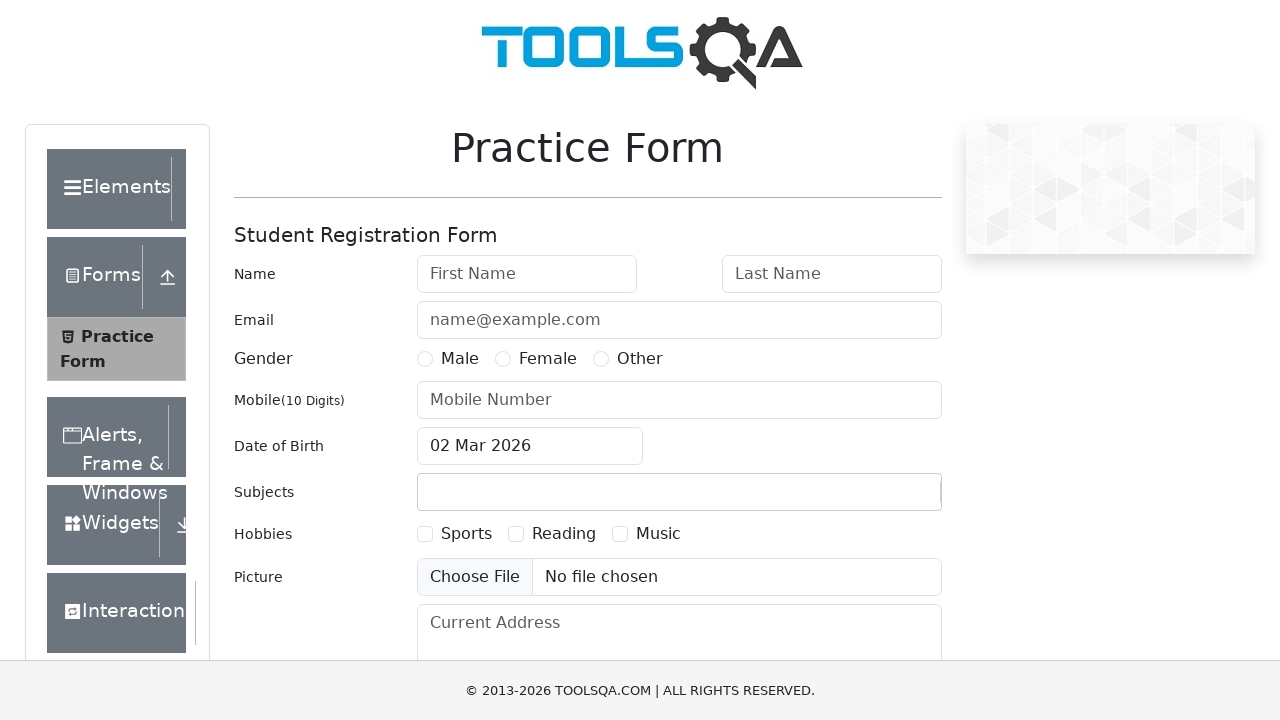

Verified that input element 1 has type='checkbox' attribute
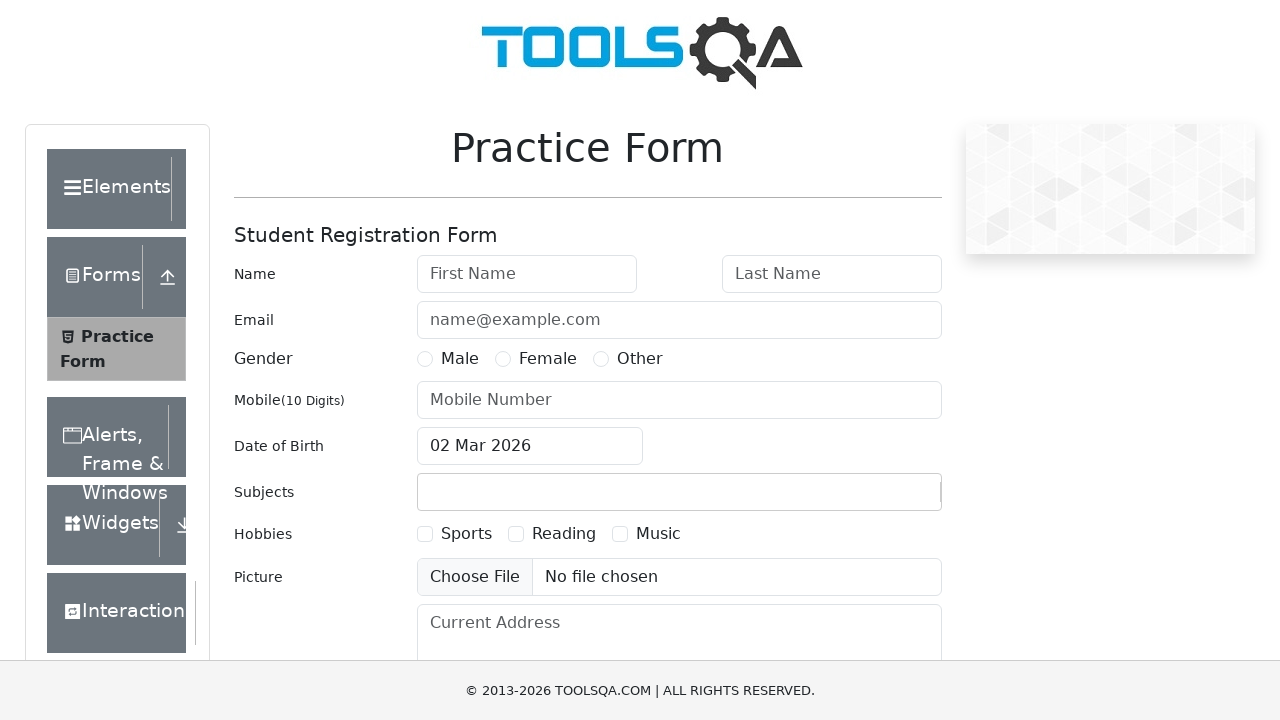

Verified that input element 2 has type='checkbox' attribute
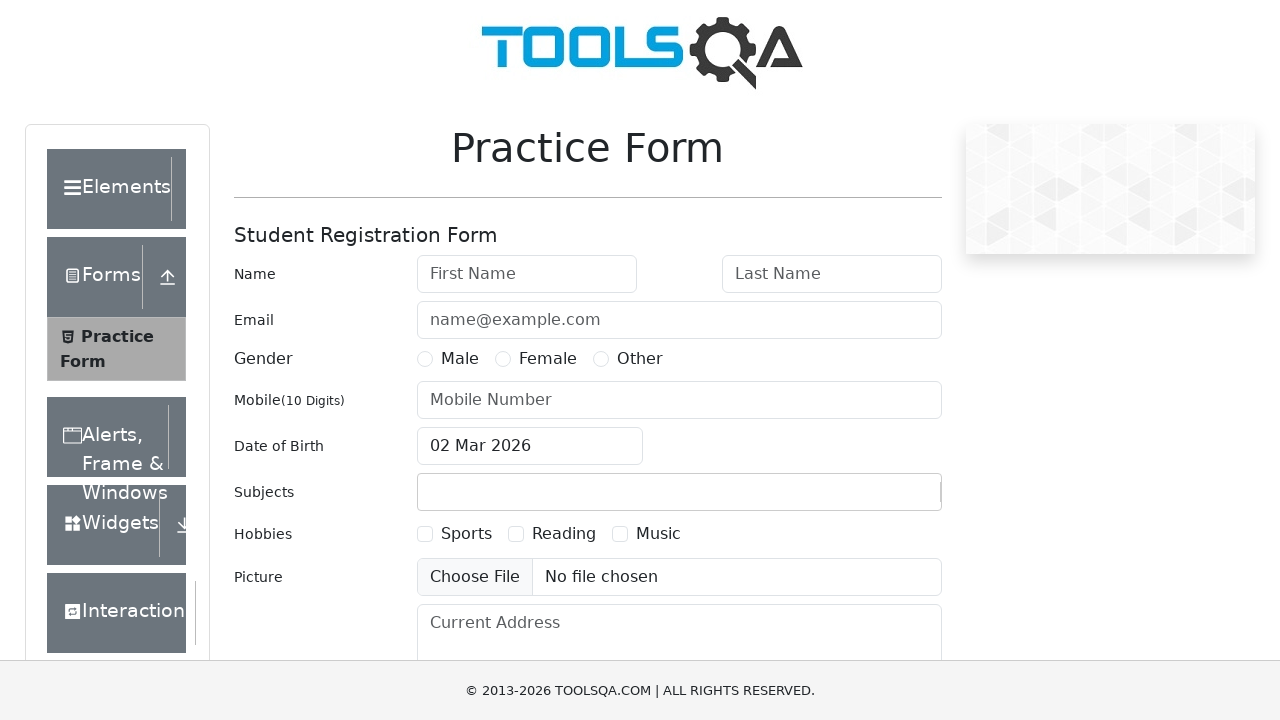

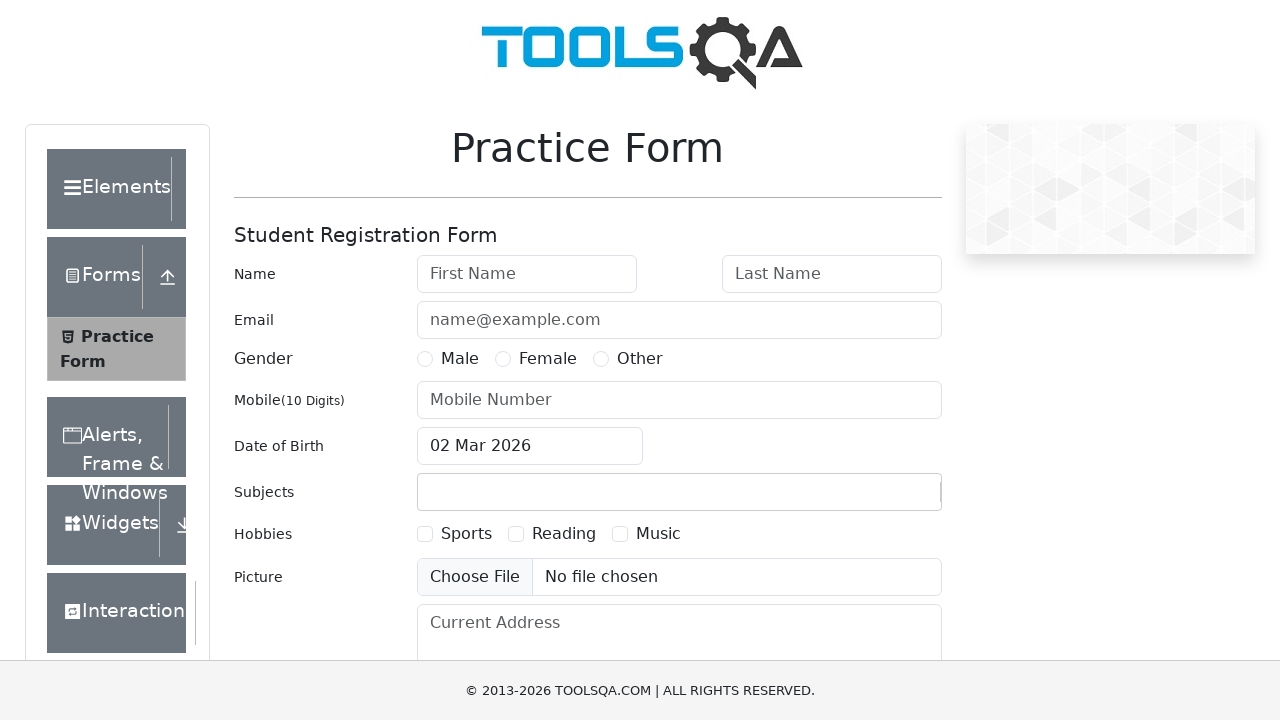